Tests that the Calley Pro free trial page loads correctly across multiple viewport resolutions by navigating to the page and verifying it renders at different screen sizes.

Starting URL: https://www.getcalley.com/free-trial-calley-pro-v2/

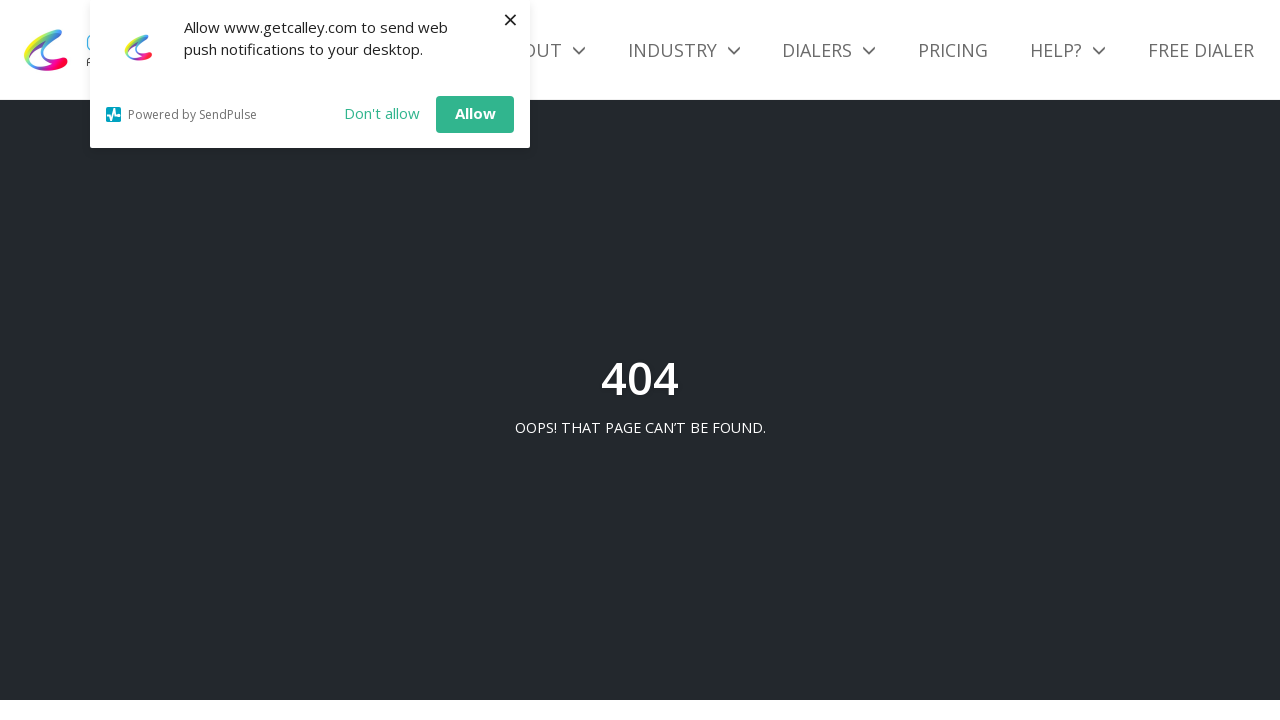

Set viewport size to 1920x1080
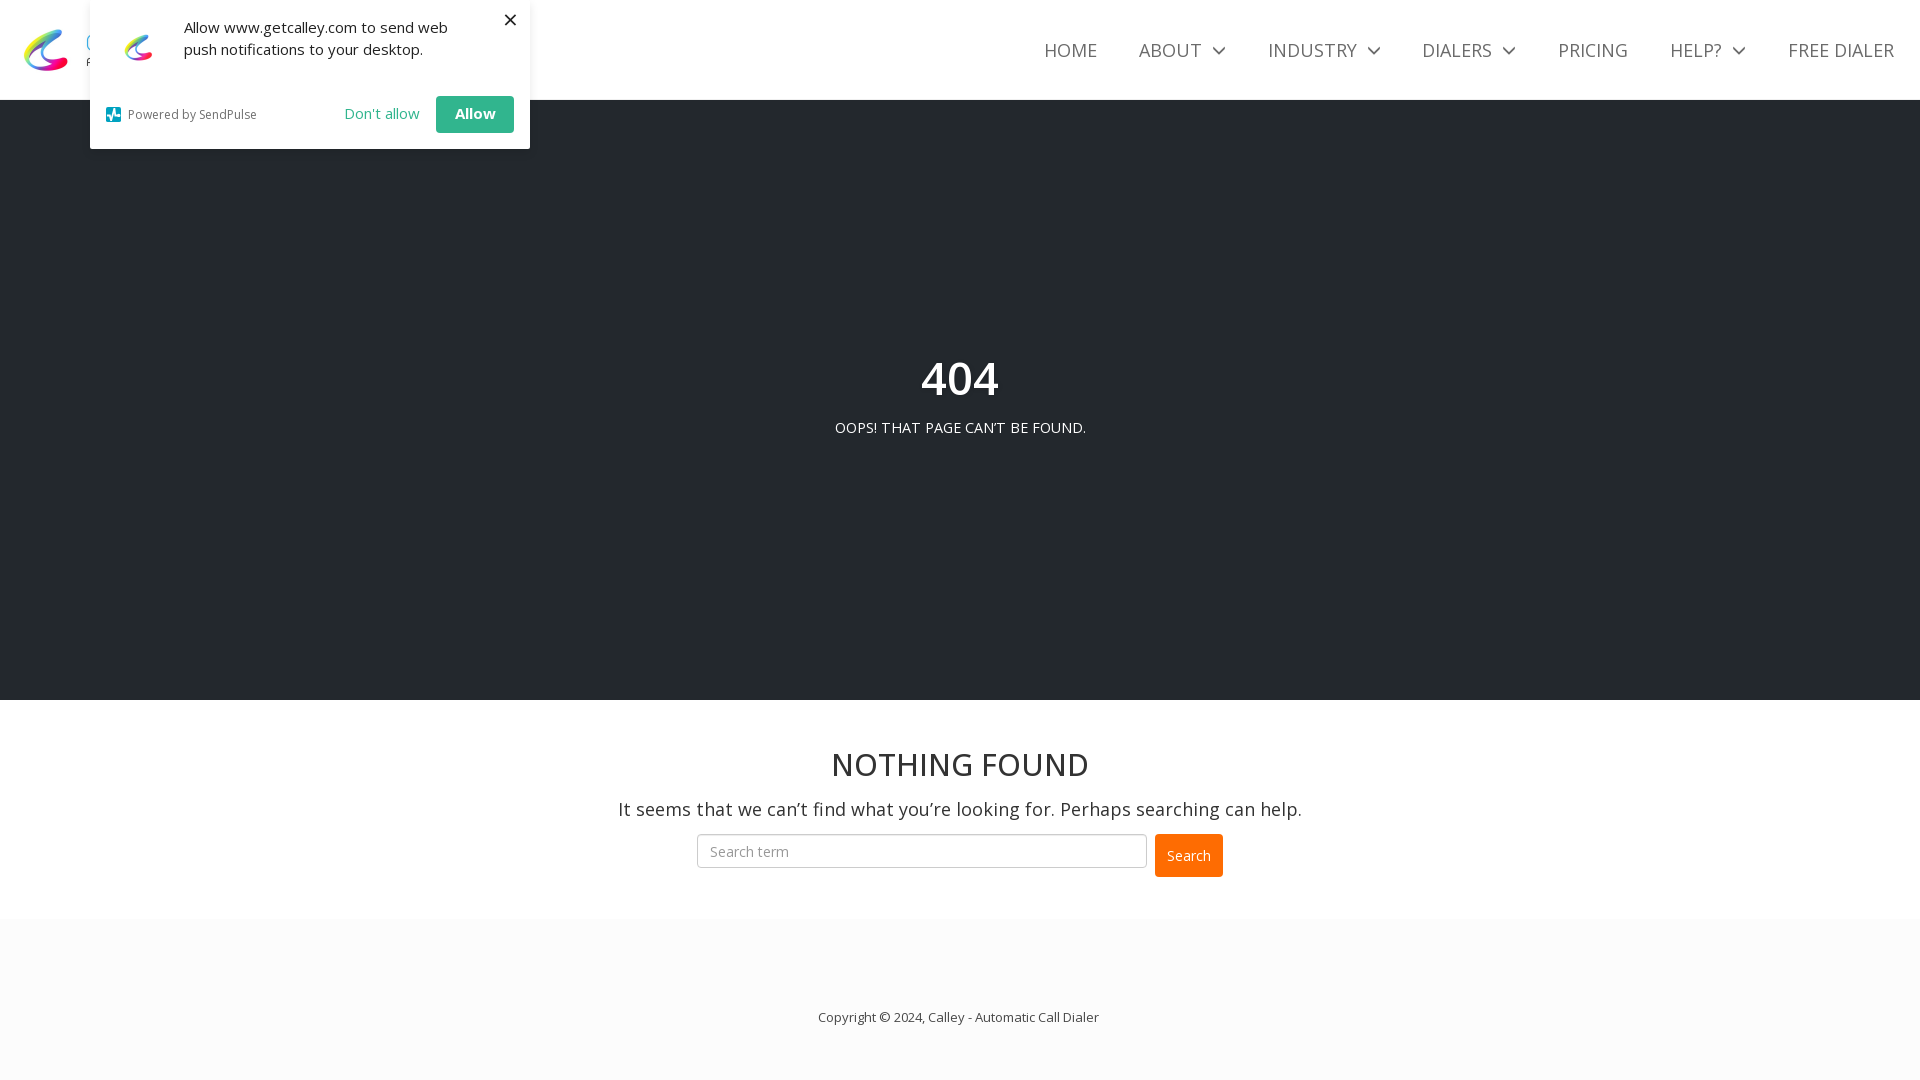

Reloaded page at 1920x1080 resolution
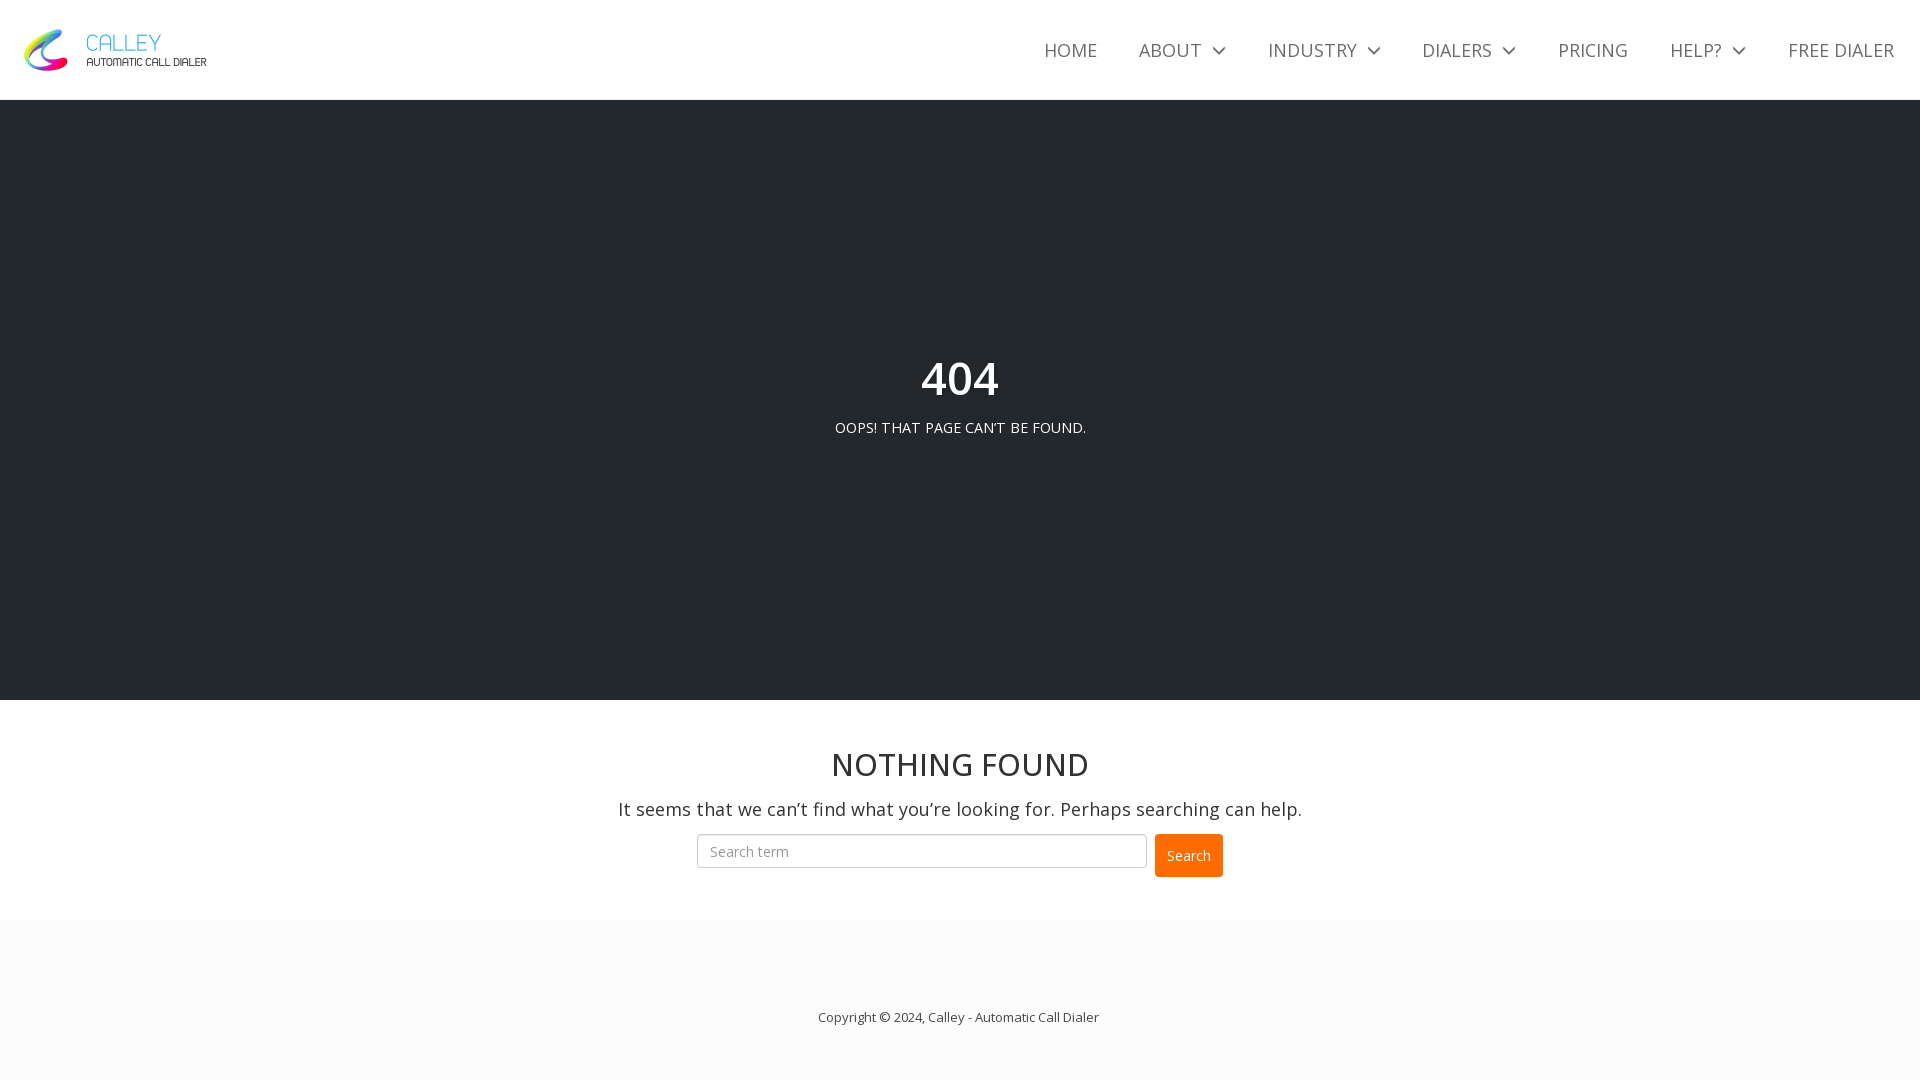

Page content loaded at 1920x1080 viewport
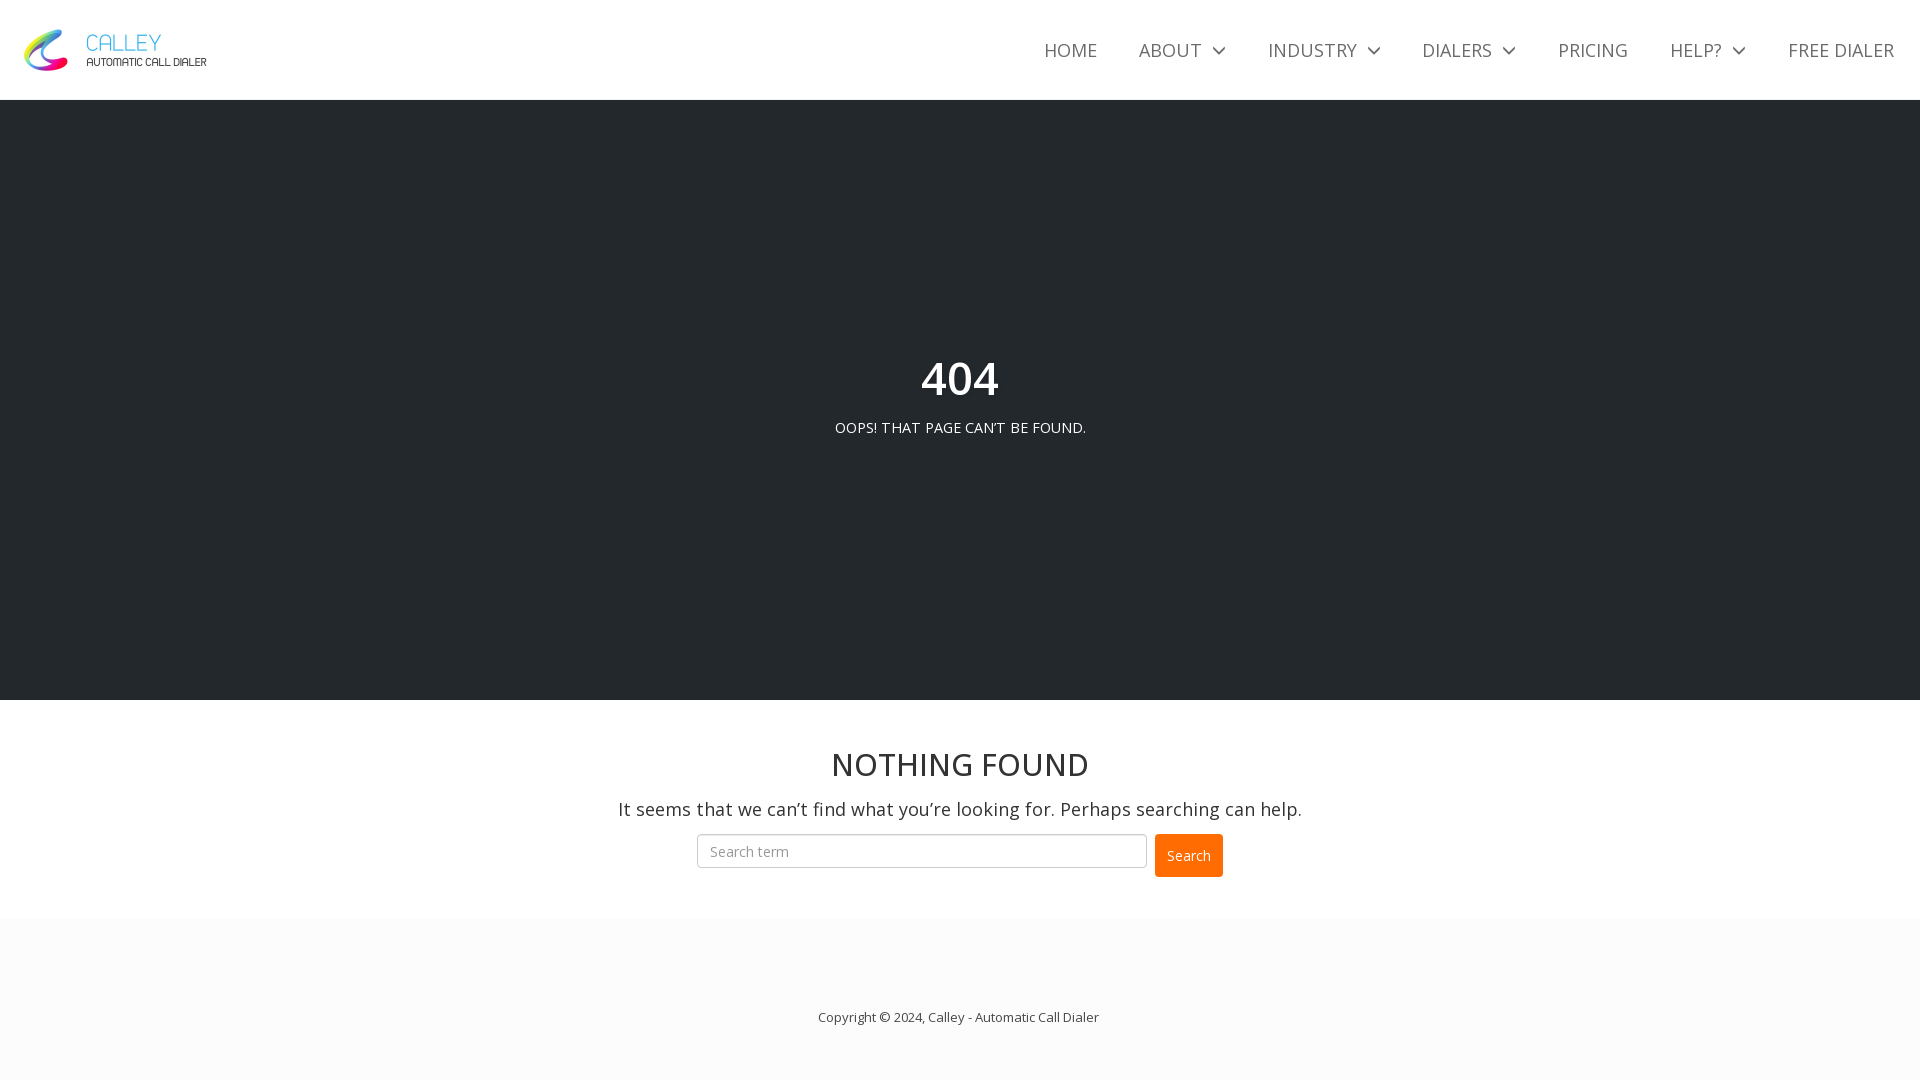

Set viewport size to 1366x768
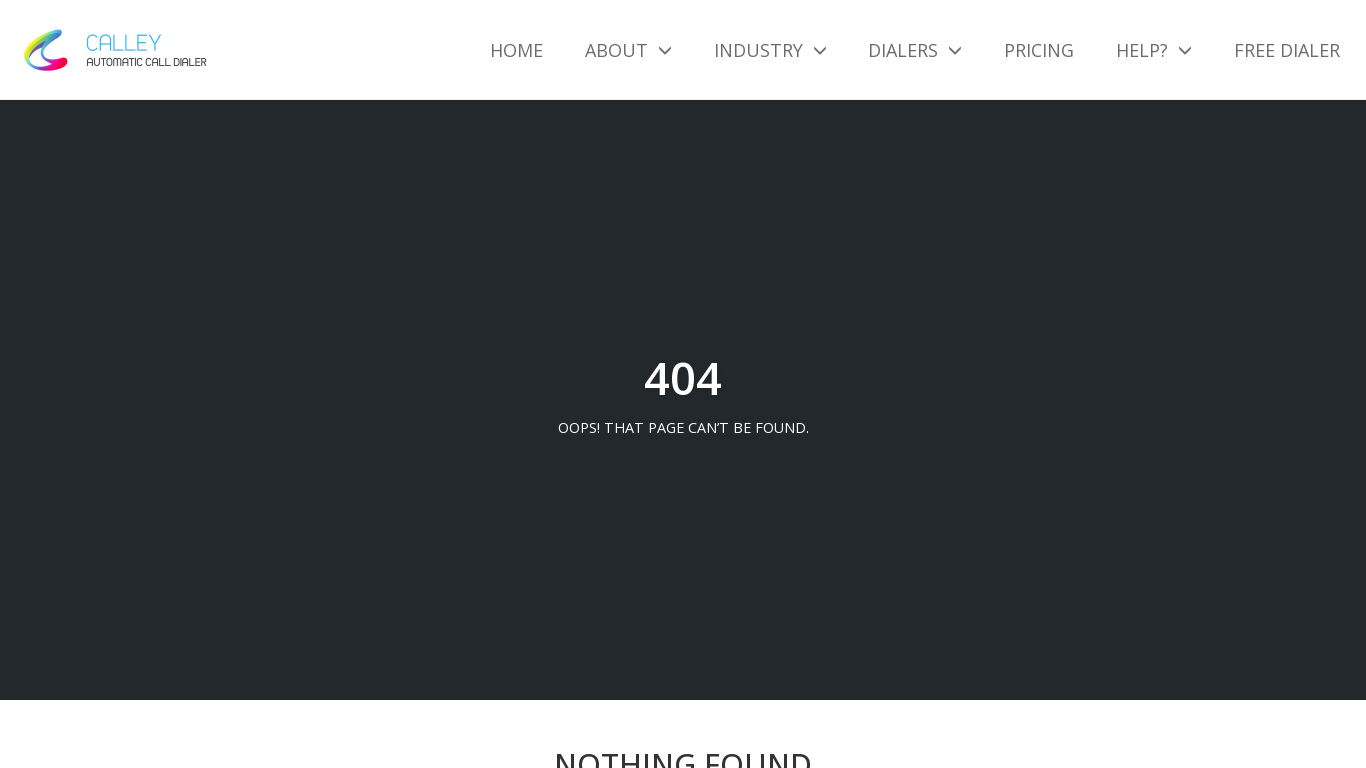

Reloaded page at 1366x768 resolution
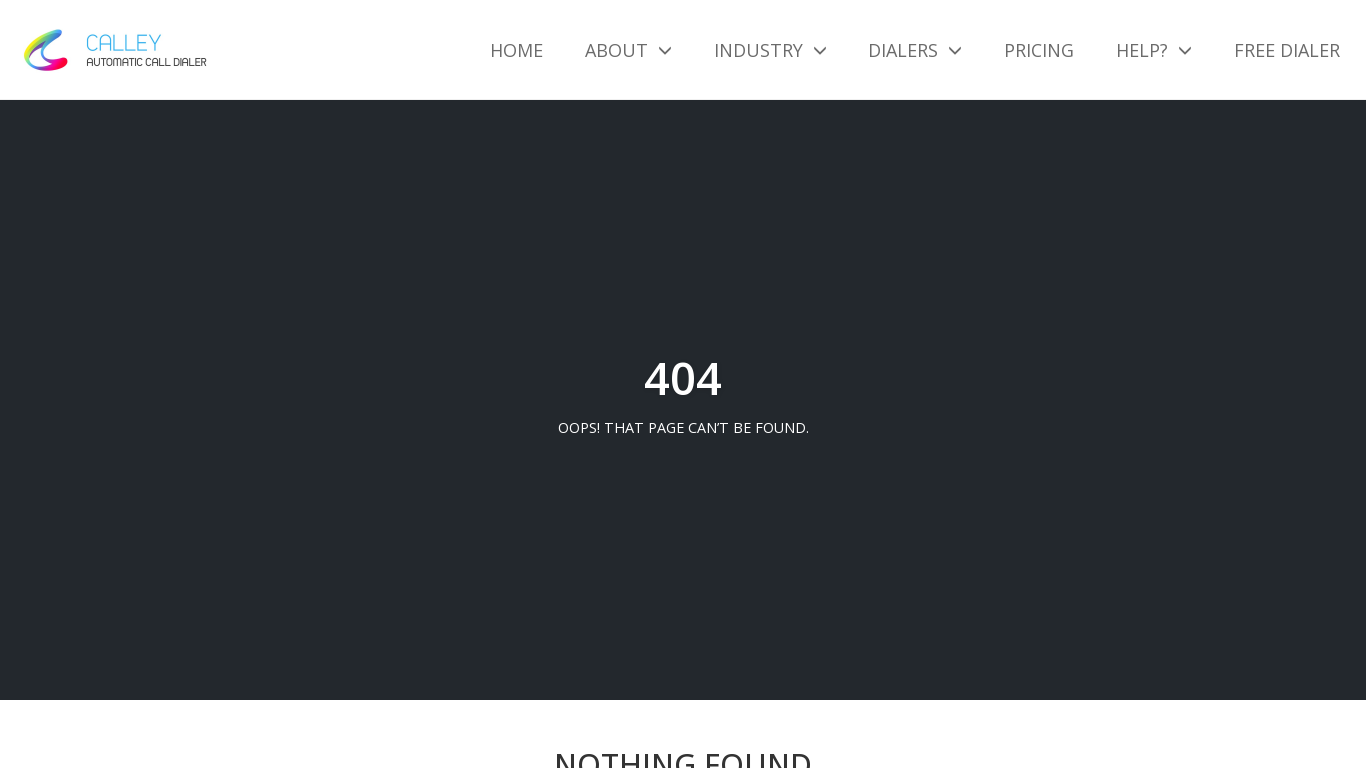

Page content loaded at 1366x768 viewport
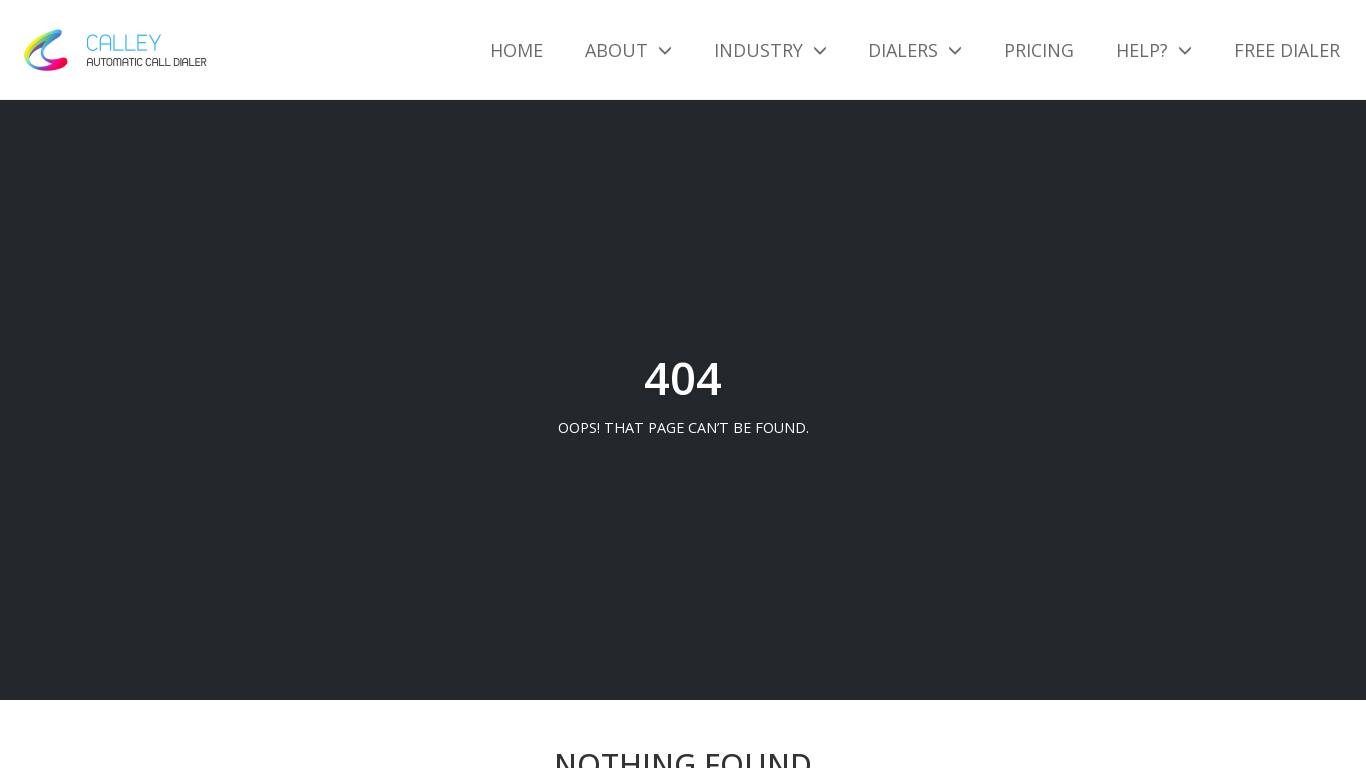

Set viewport size to 1536x864
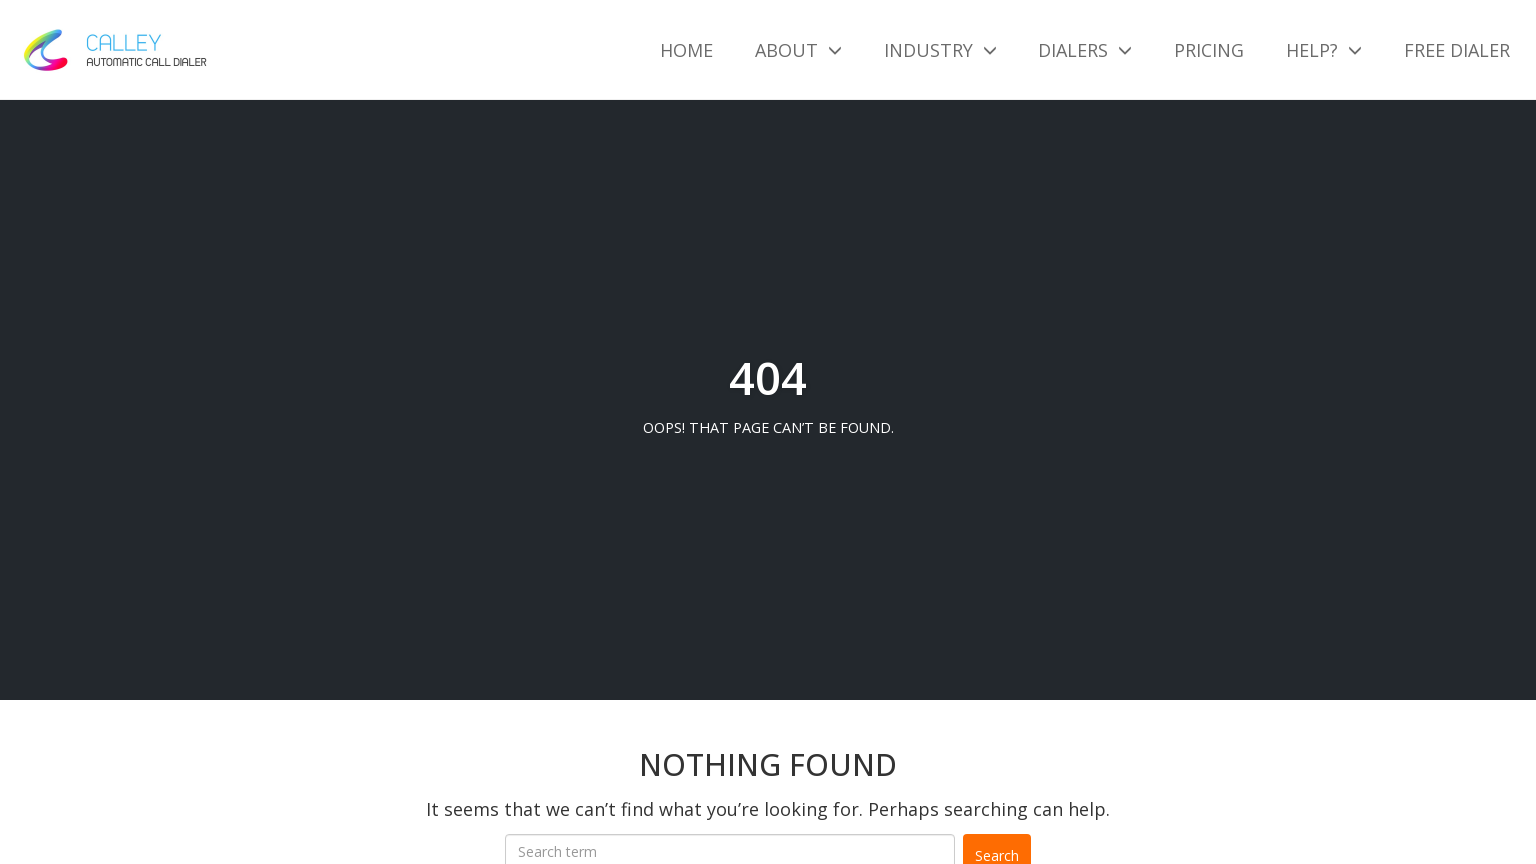

Reloaded page at 1536x864 resolution
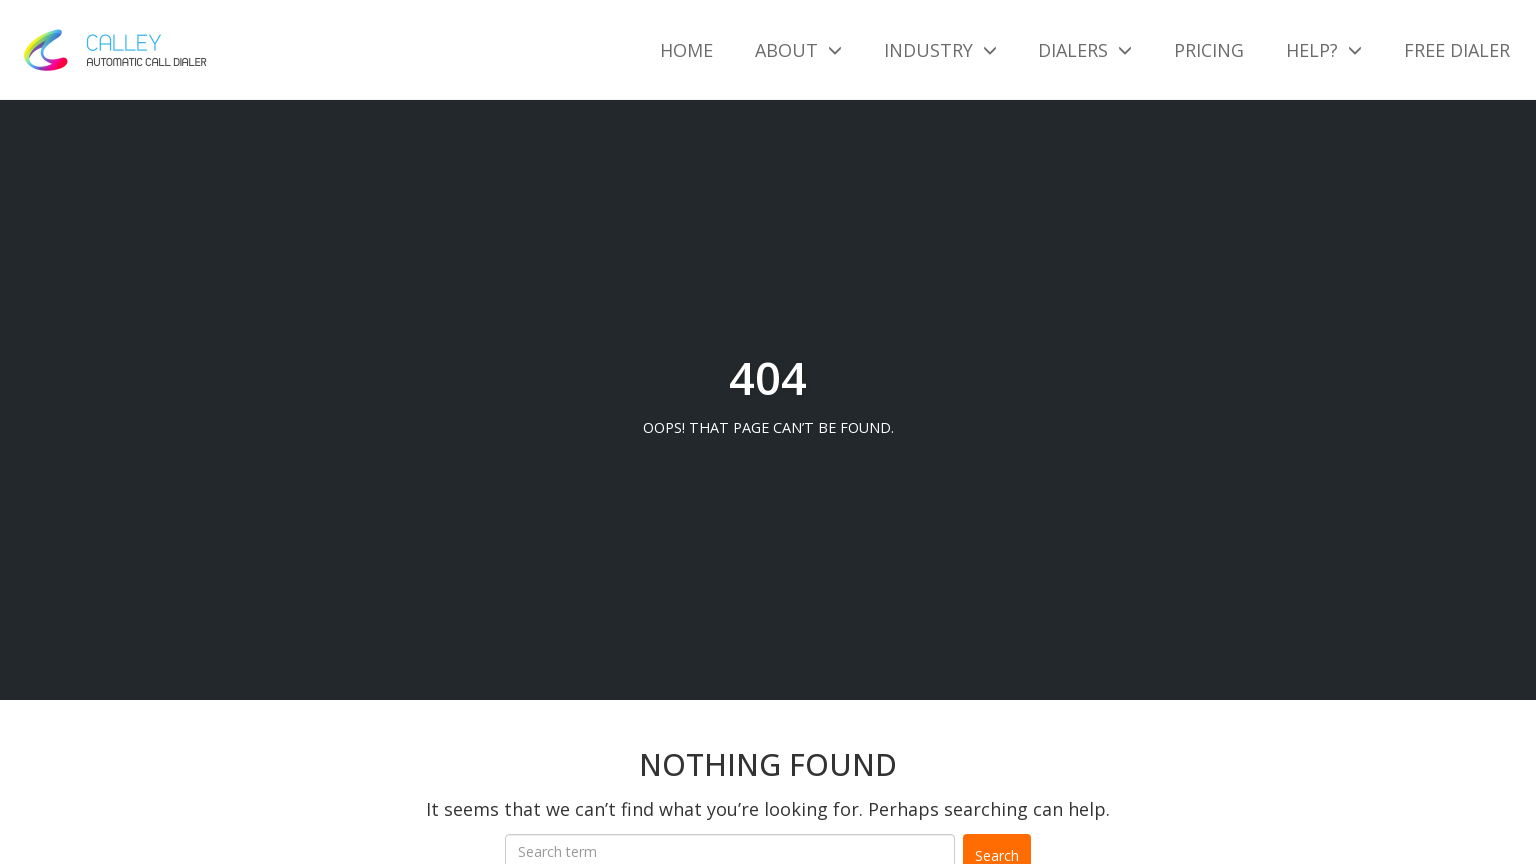

Page content loaded at 1536x864 viewport
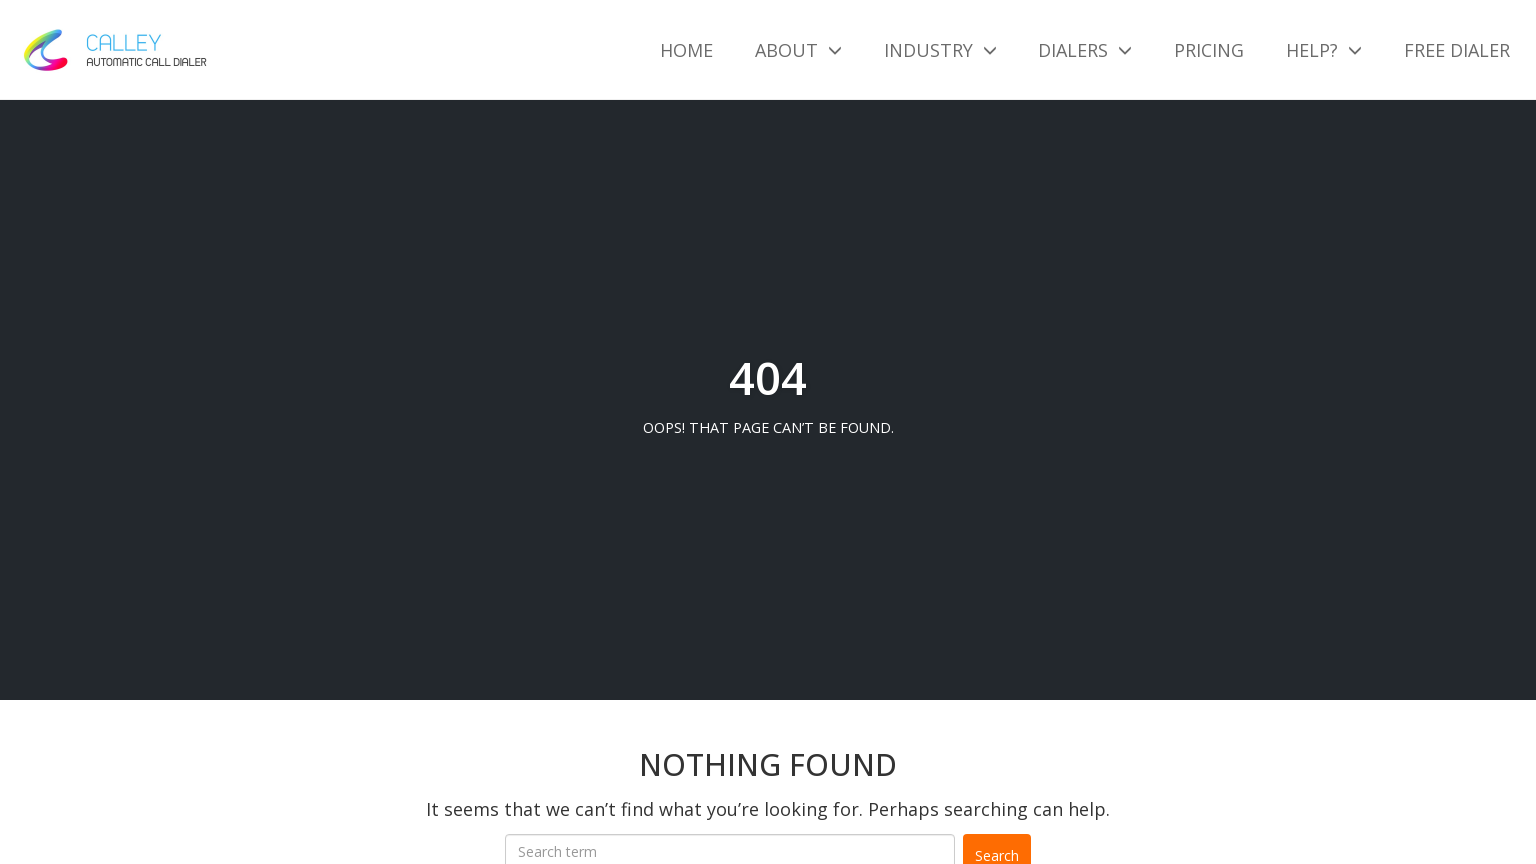

Set viewport size to 360x640
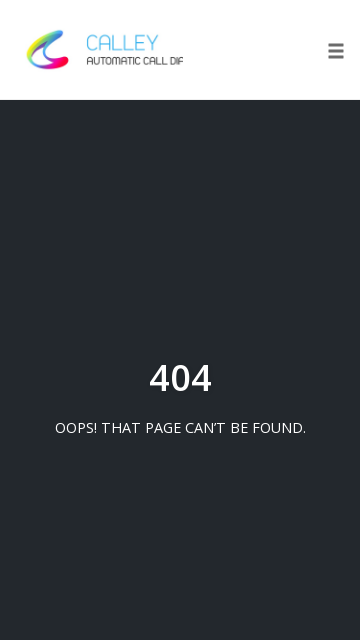

Reloaded page at 360x640 resolution
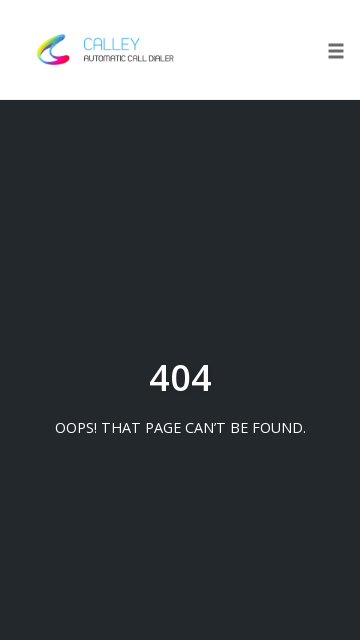

Page content loaded at 360x640 viewport
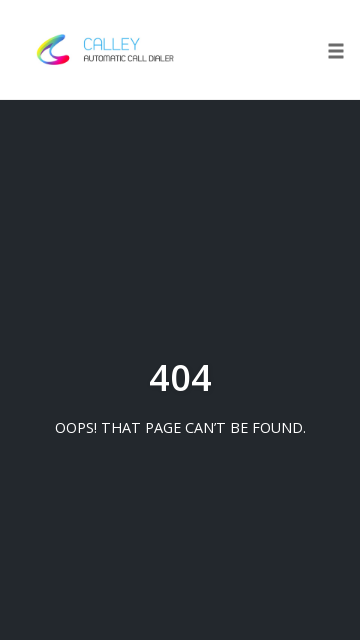

Set viewport size to 414x896
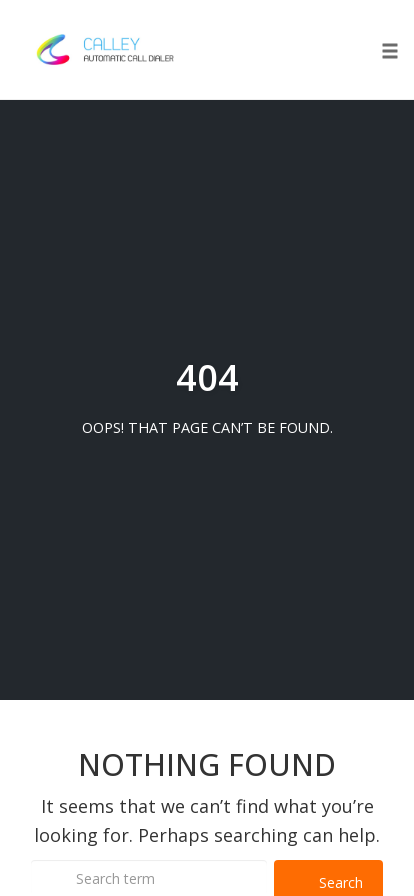

Reloaded page at 414x896 resolution
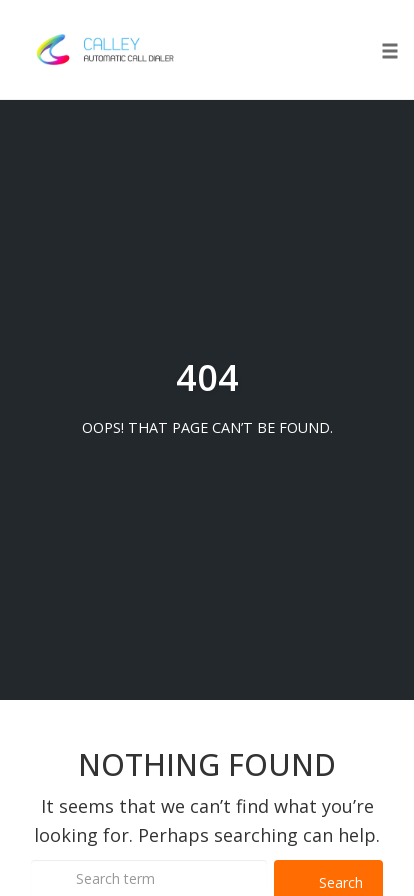

Page content loaded at 414x896 viewport
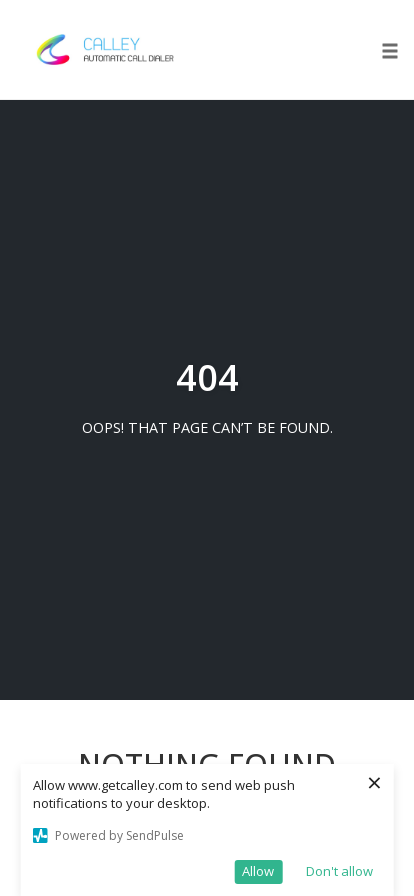

Set viewport size to 375x667
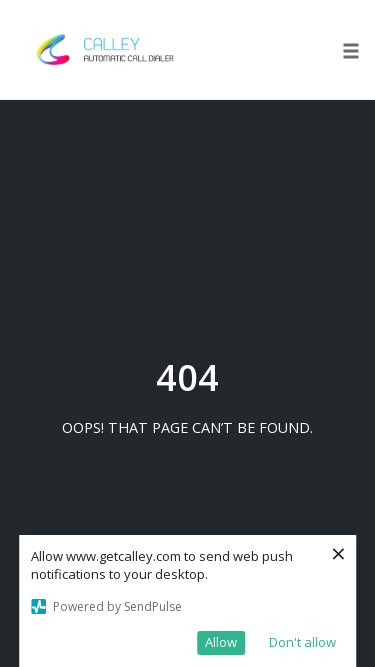

Reloaded page at 375x667 resolution
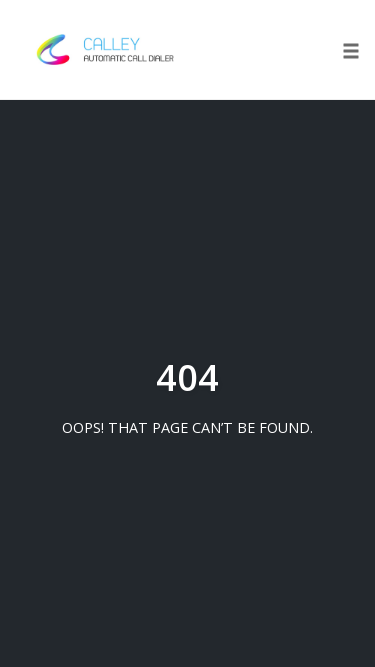

Page content loaded at 375x667 viewport
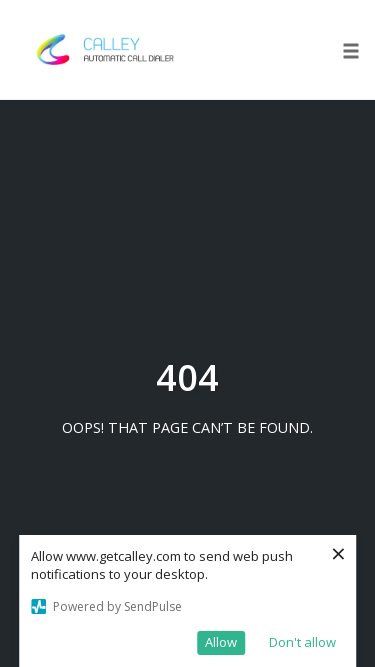

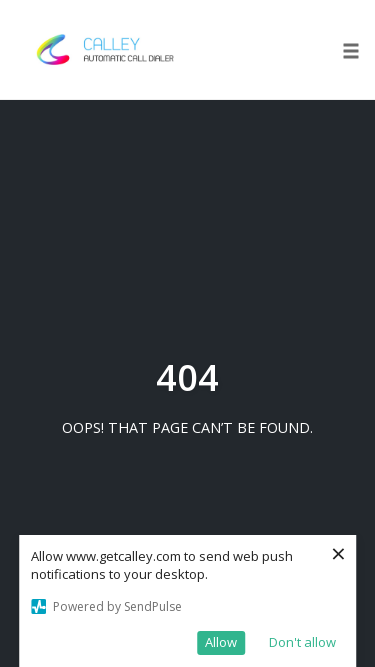